Tests drag and drop functionality by dragging an image element and dropping it into a target box on a practice automation site

Starting URL: https://practice-automation.com/gestures/

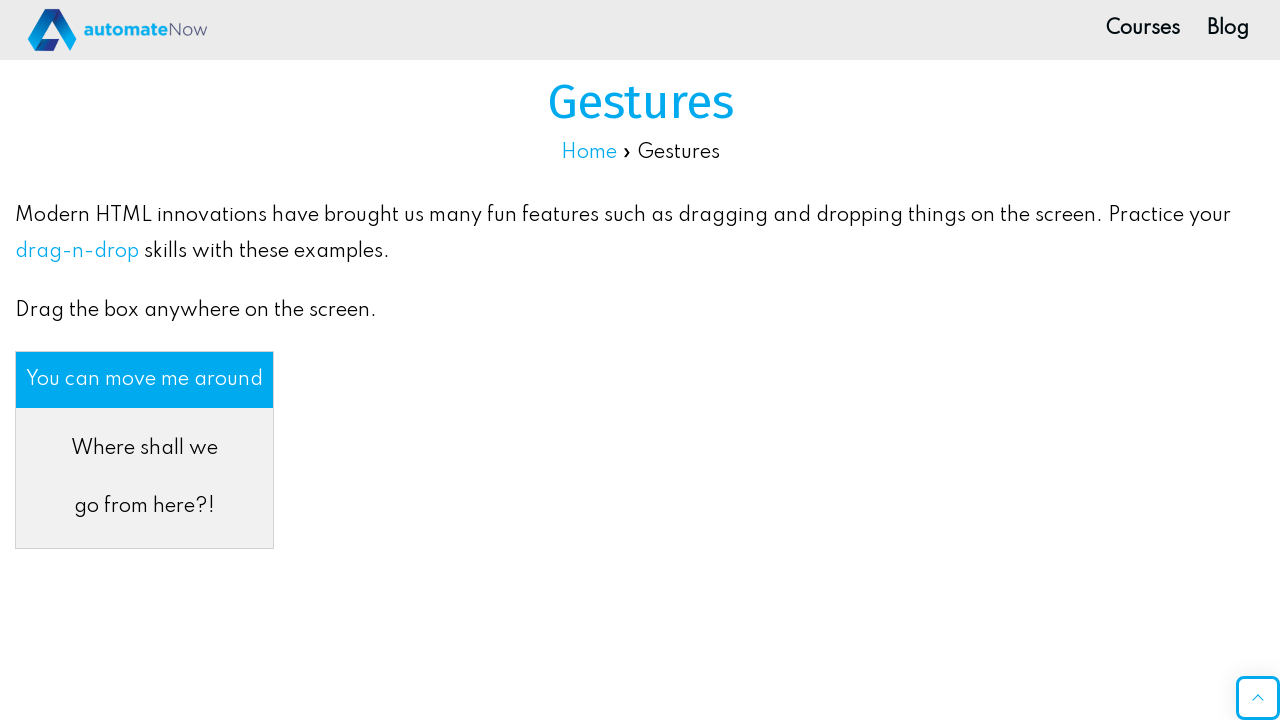

Navigated to drag and drop practice page
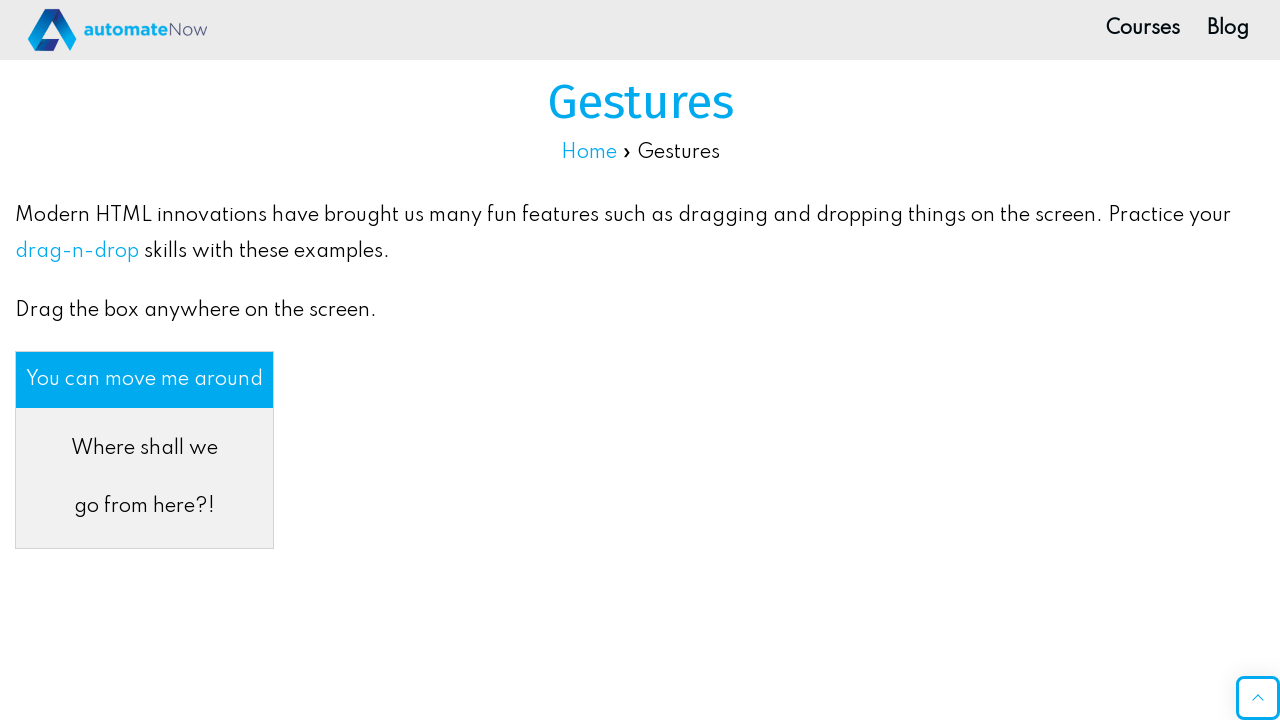

Located draggable image element
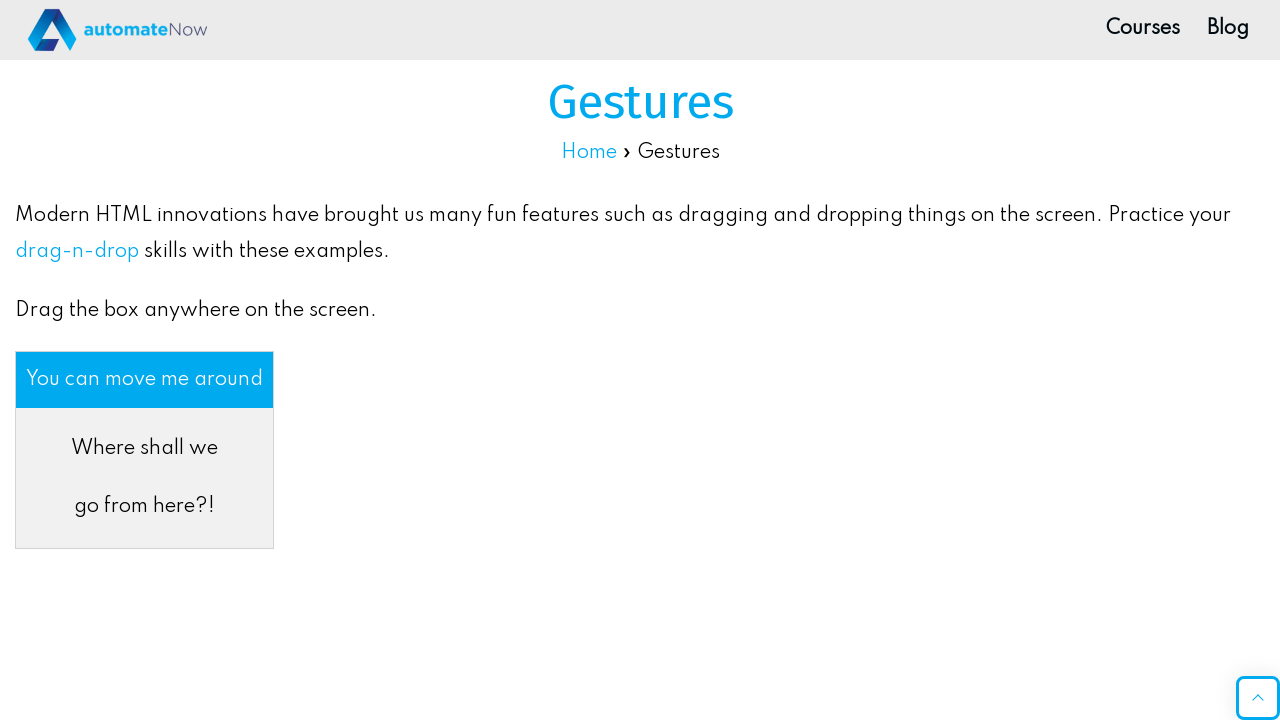

Located target drop box
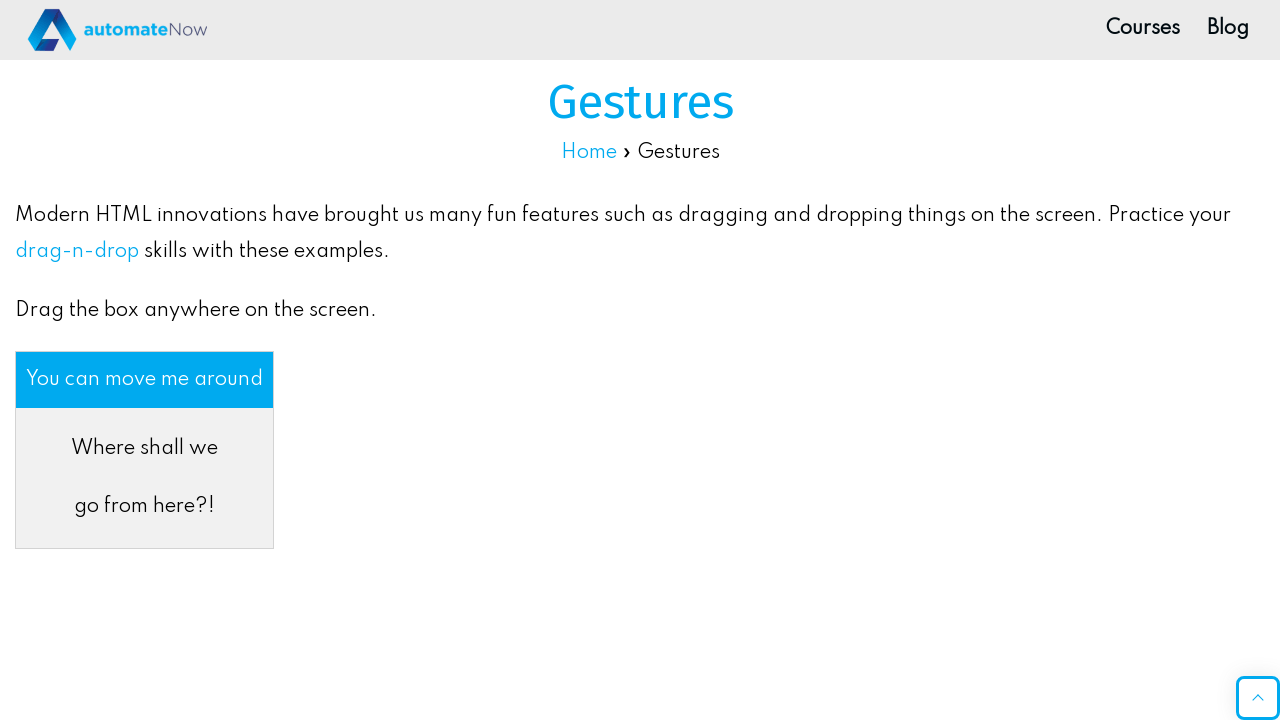

Dragged image element and dropped it into target box at (180, 362)
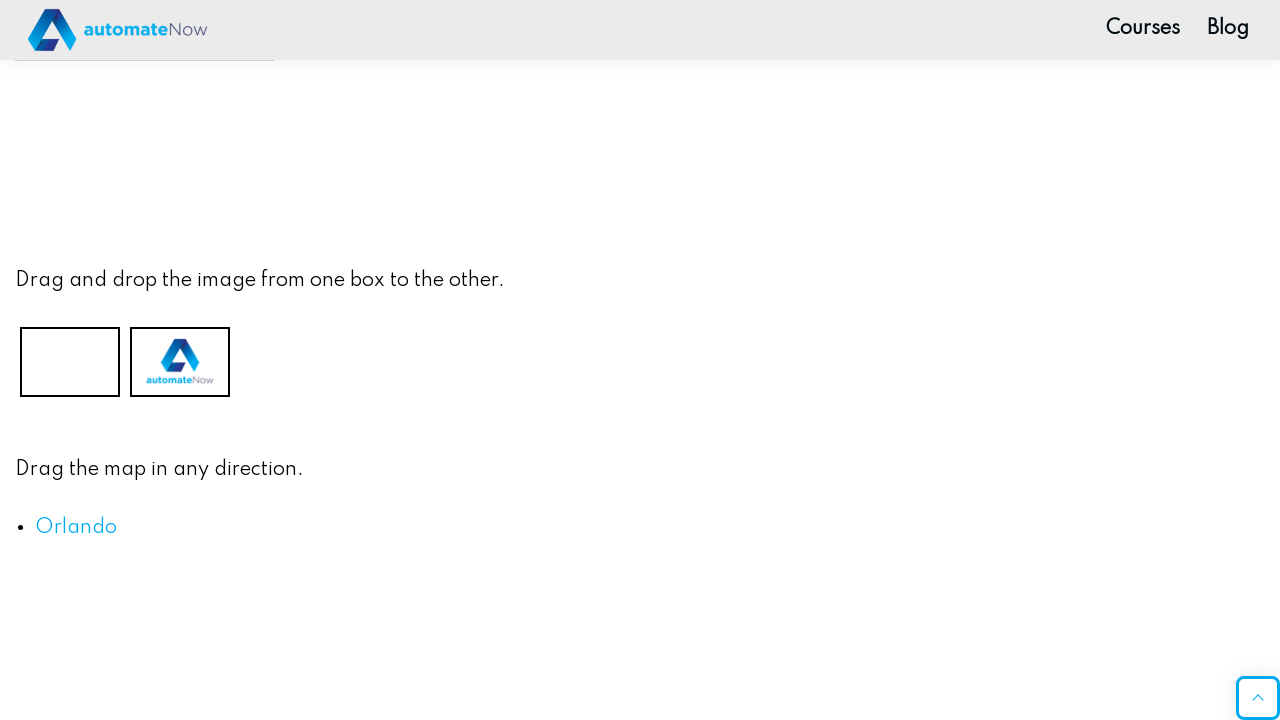

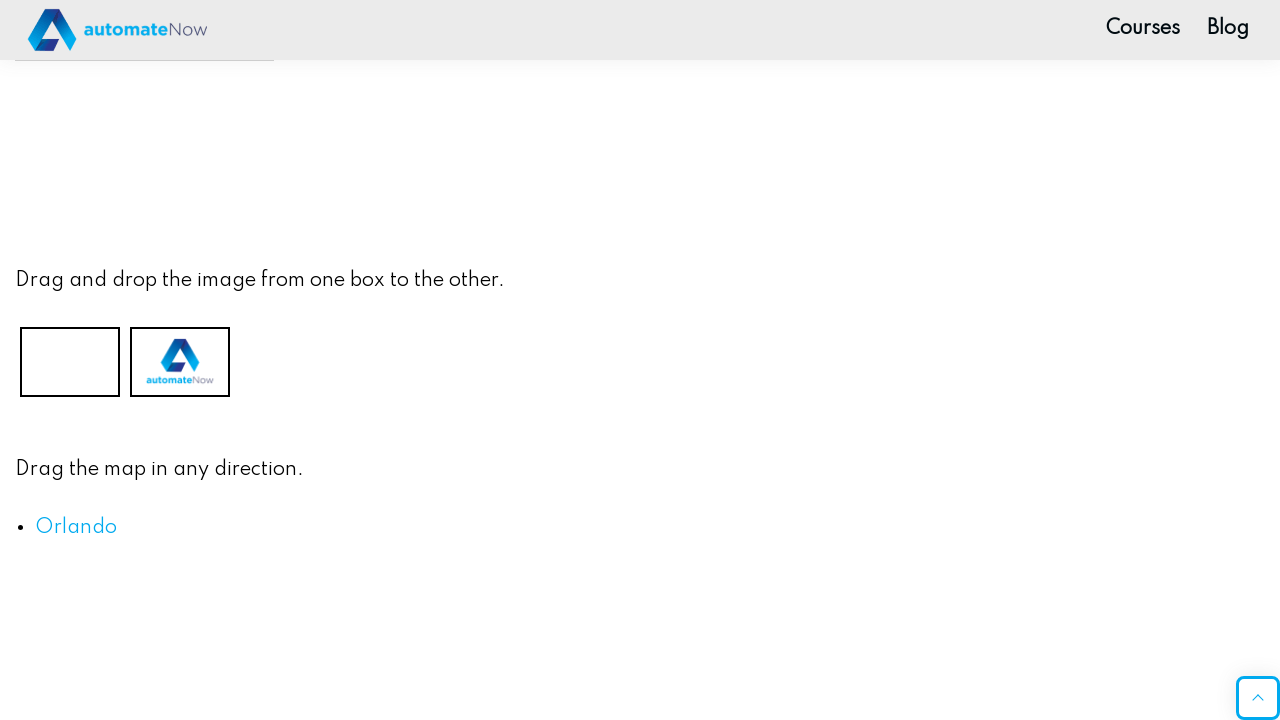